Tests that the login button on the CMS portal page is clickable by locating it using CSS selector with ID and clicking it

Starting URL: https://portal.cms.gov/portal/

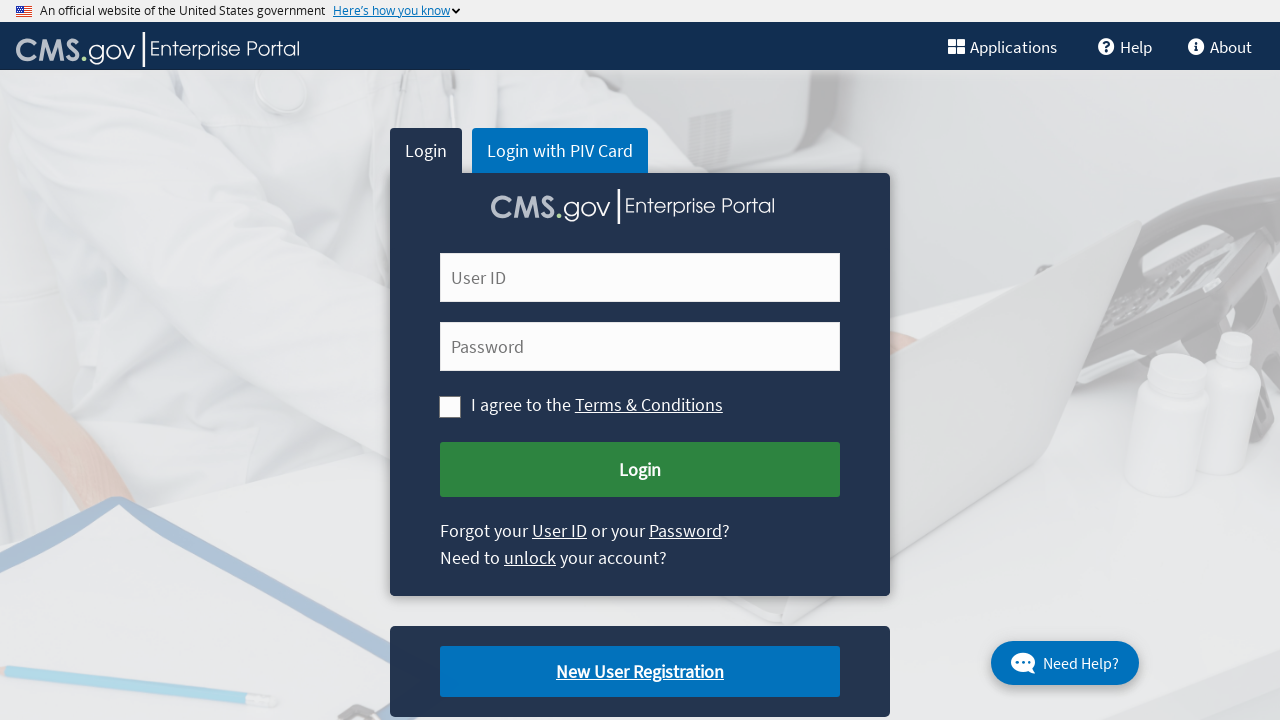

Clicked the login button using CSS selector with ID at (640, 470) on button#cms-login-submit
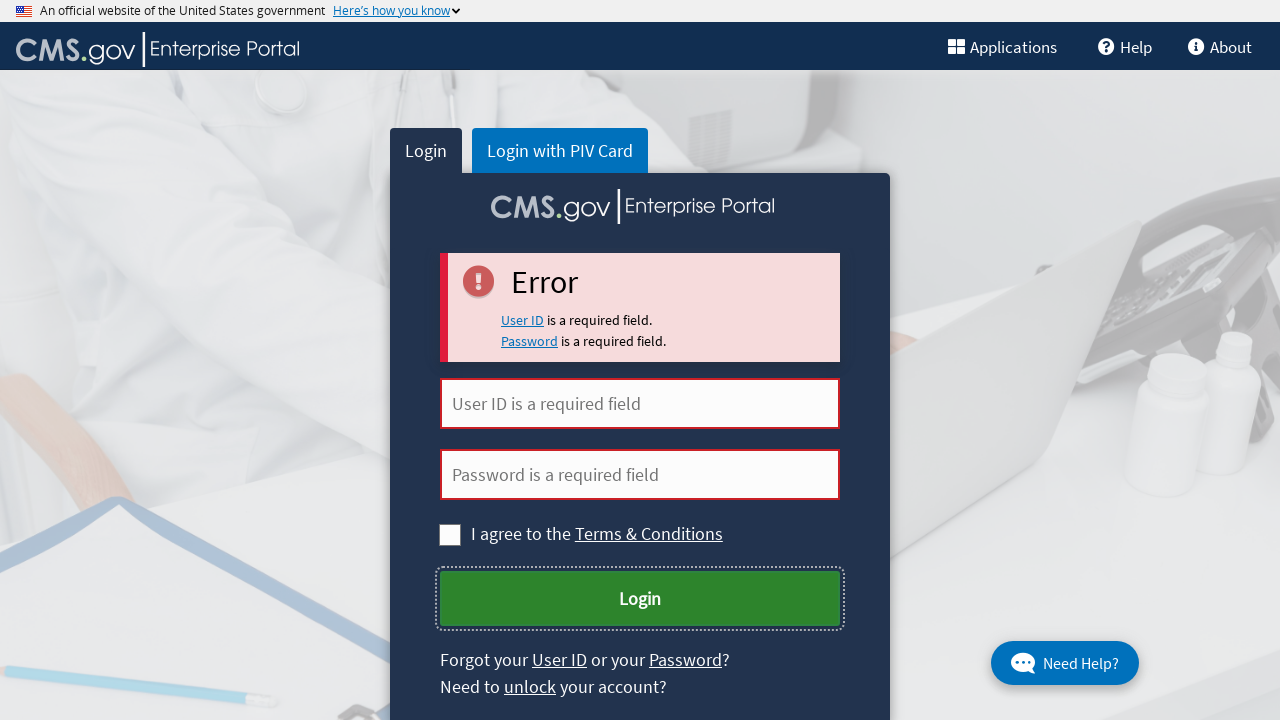

Waited 2 seconds for page response after login button click
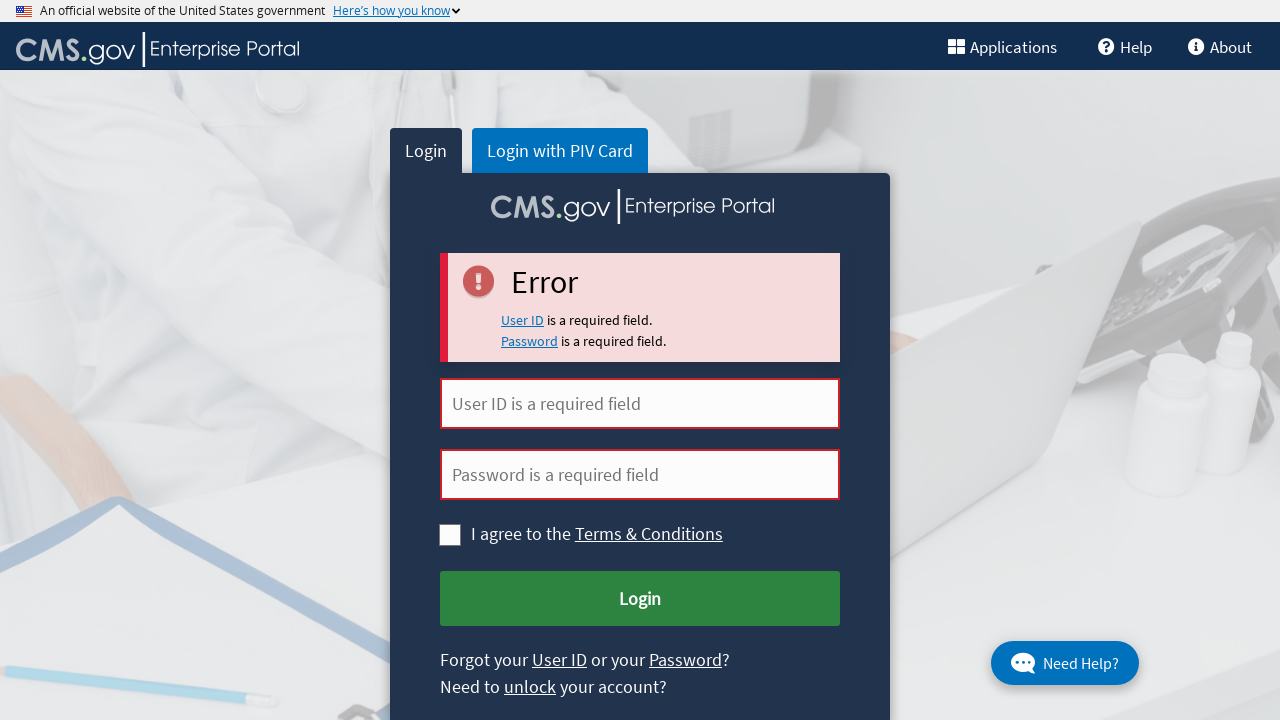

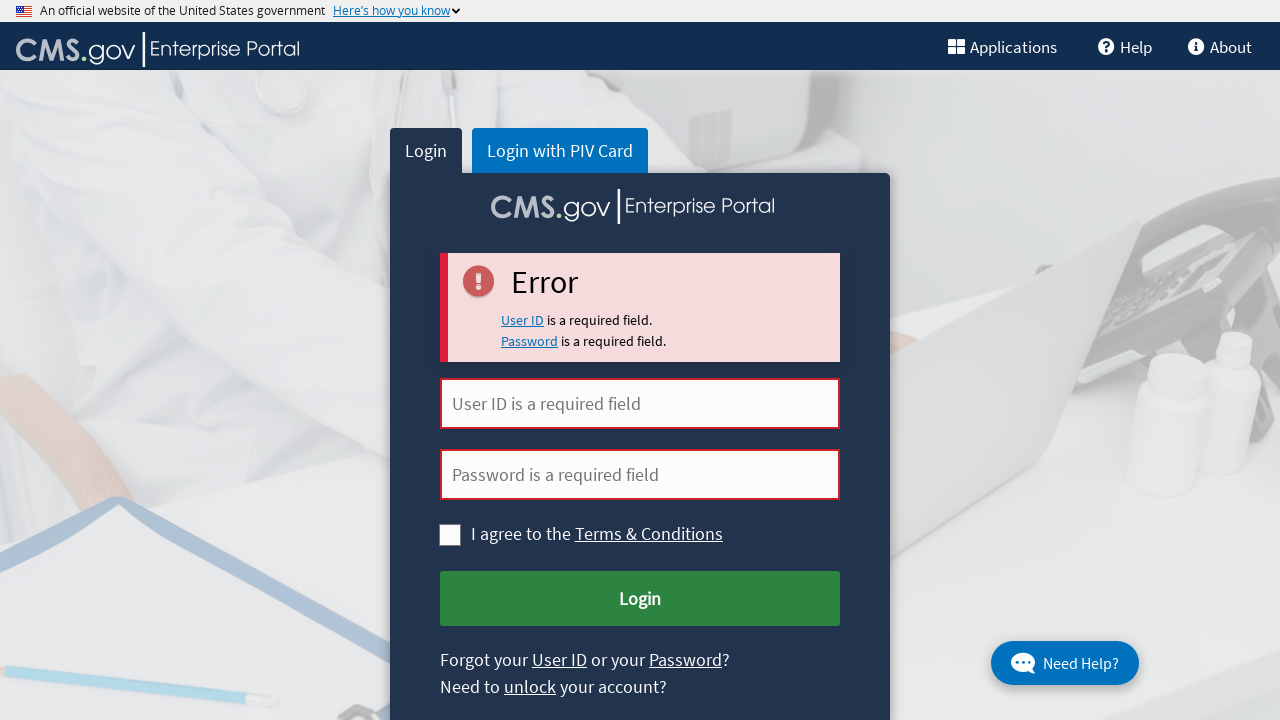